Tests alert functionality by clicking on a textbox tab and then clicking a button to trigger an alert

Starting URL: http://demo.automationtesting.in/Alerts.html

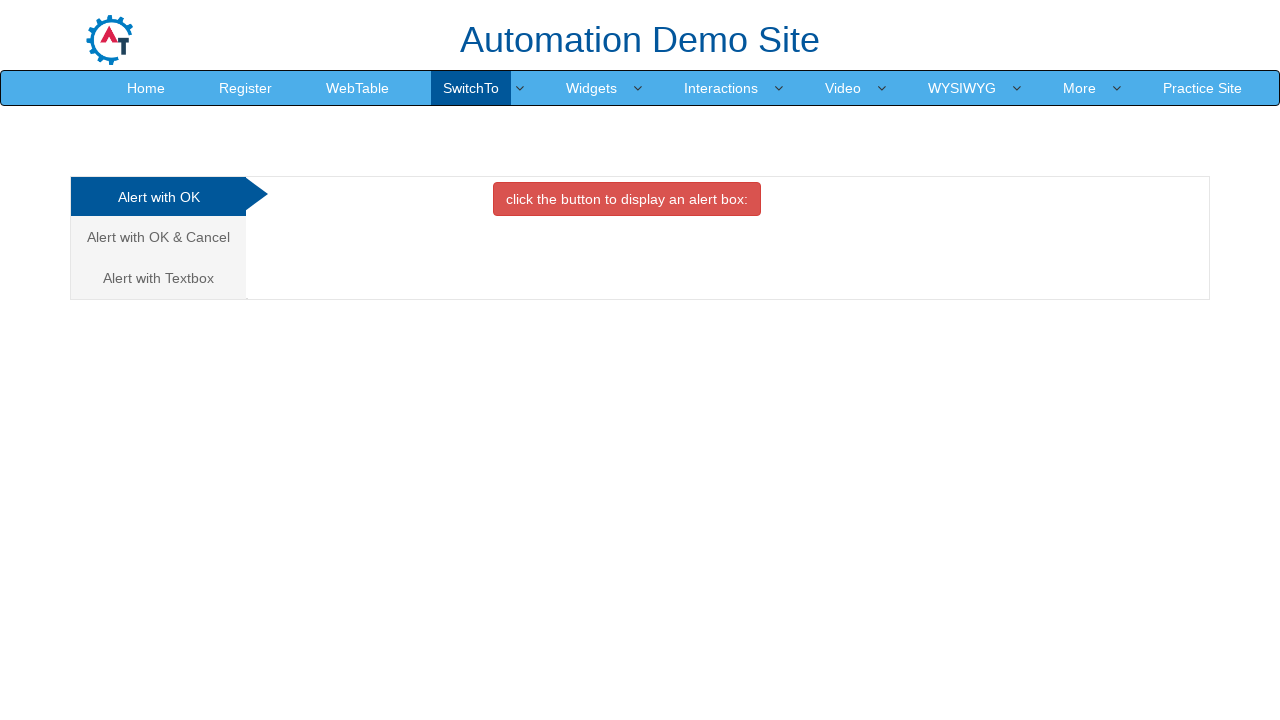

Clicked on the Textbox tab to switch alert type at (158, 278) on a[href='#Textbox']
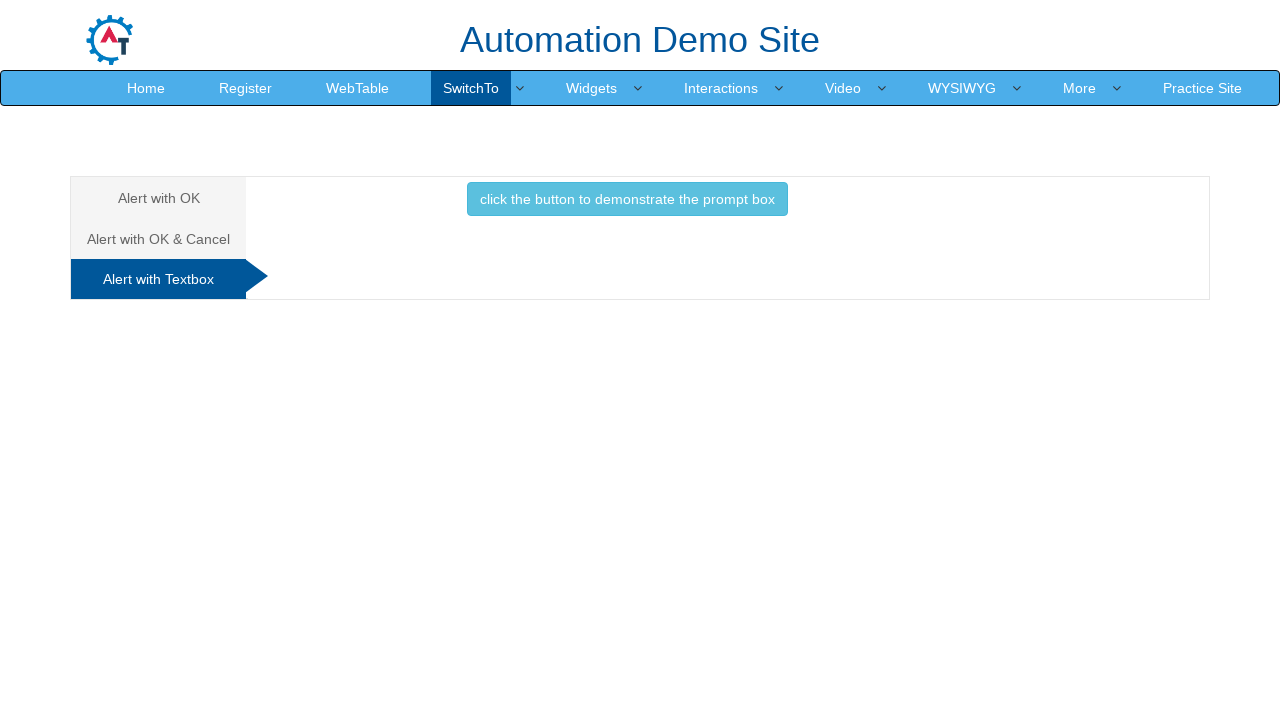

Clicked the button to trigger the alert at (627, 199) on button.btn.btn-info
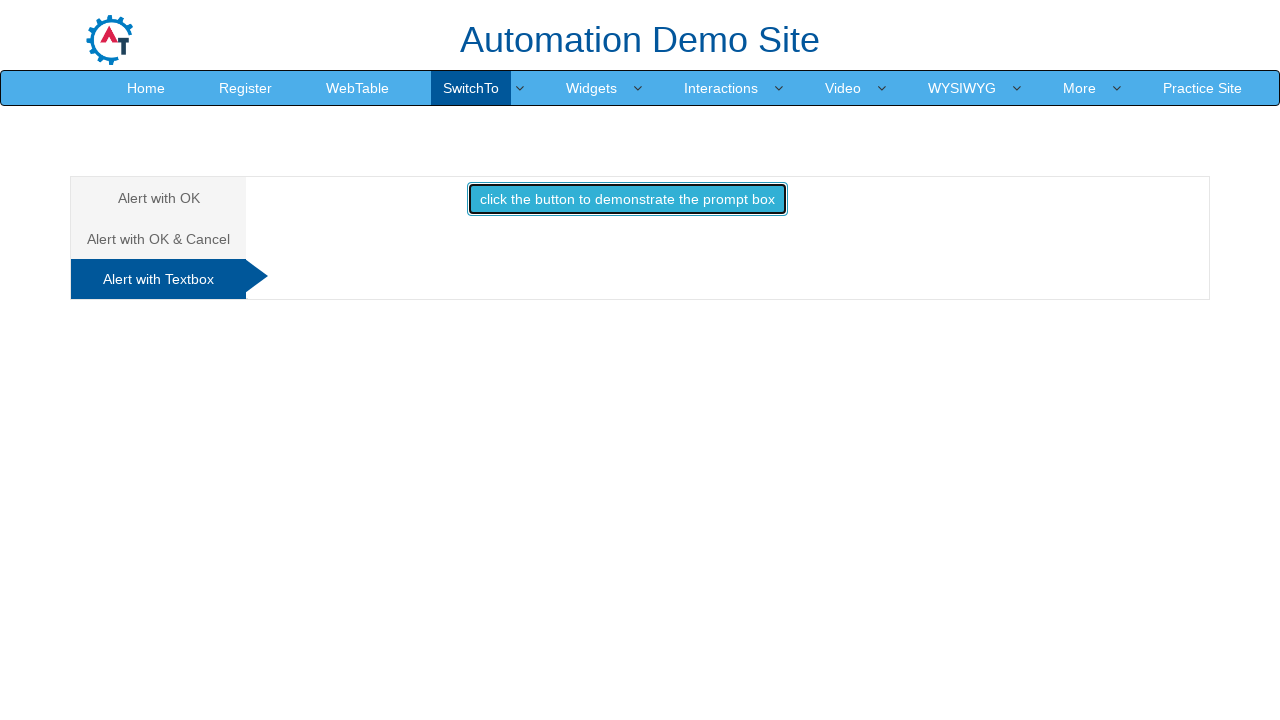

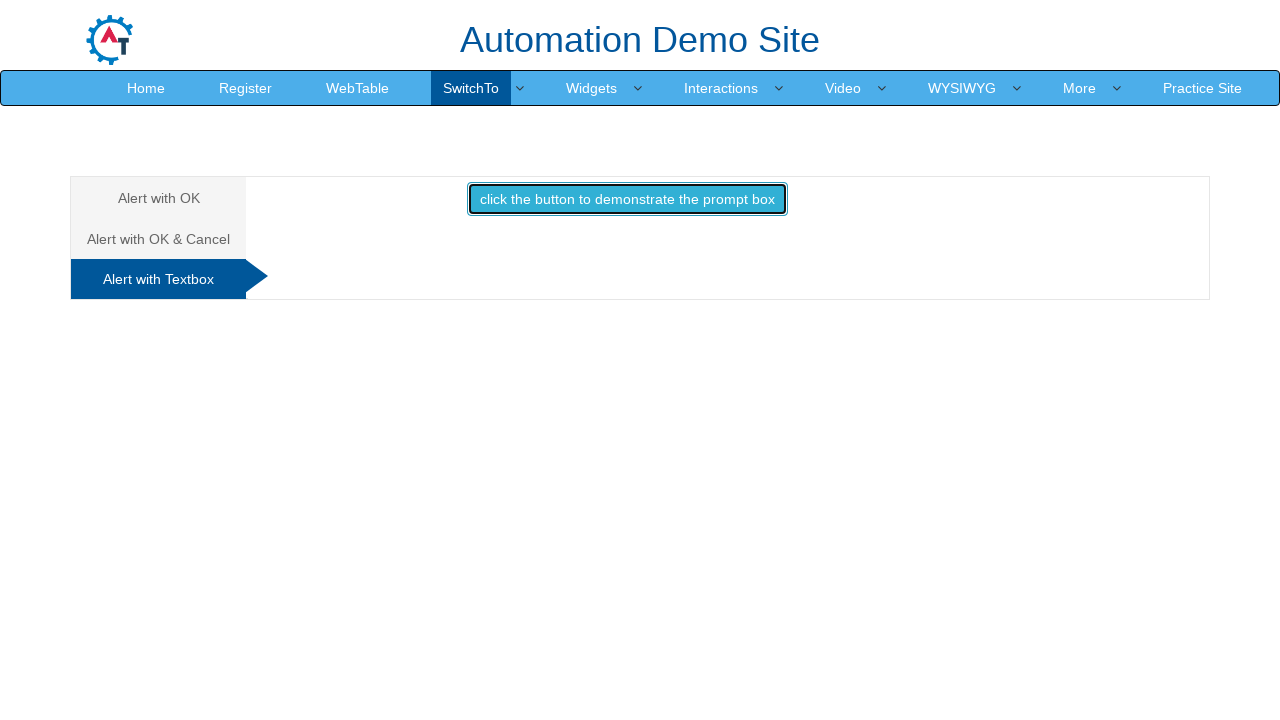